Tests dynamic loading by clicking on Example 1 link, waiting for content to load, and verifying the loaded element appears.

Starting URL: https://the-internet.herokuapp.com/dynamic_loading

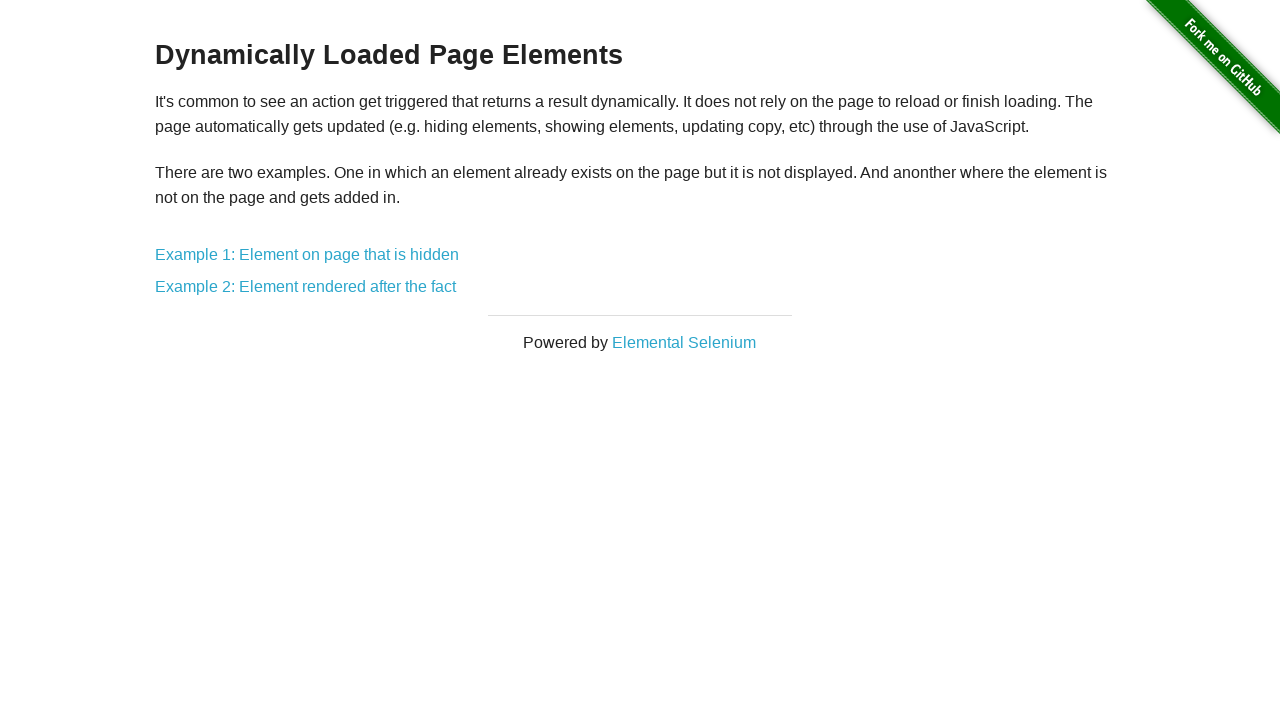

Clicked on Example 1 link at (307, 255) on text=Example 1
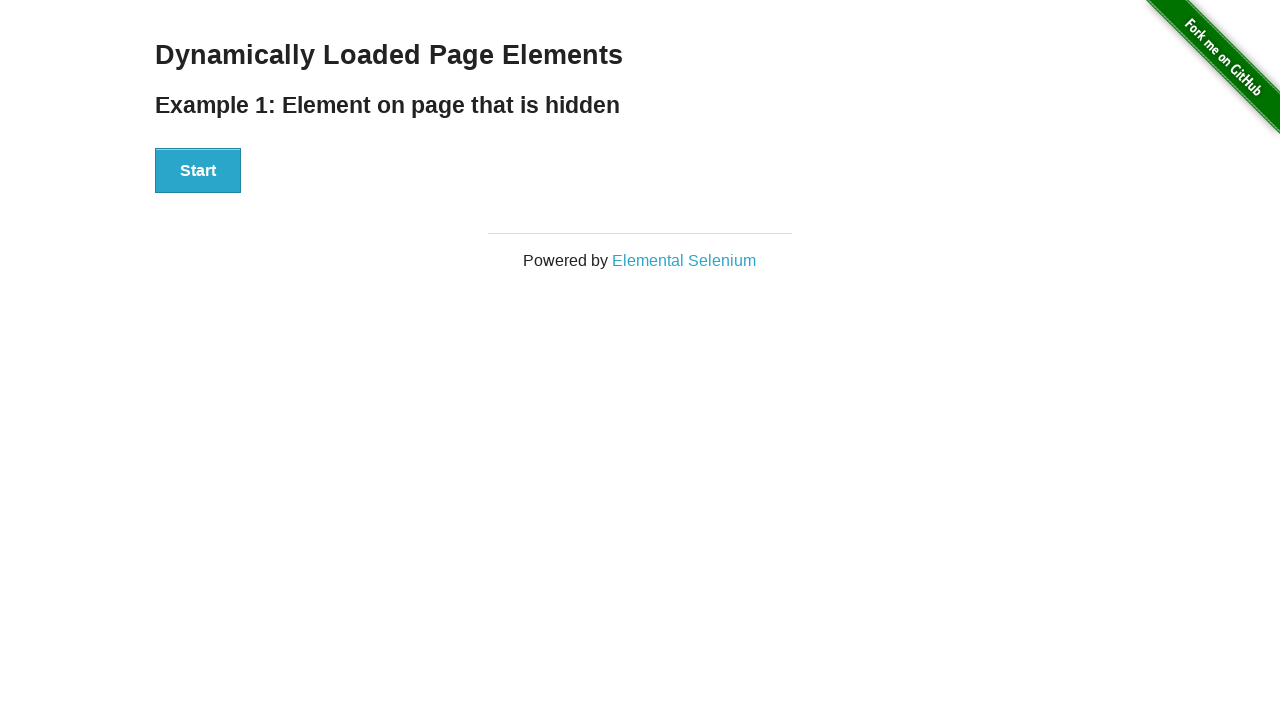

Clicked Start button to begin dynamic loading at (198, 171) on button:has-text('Start')
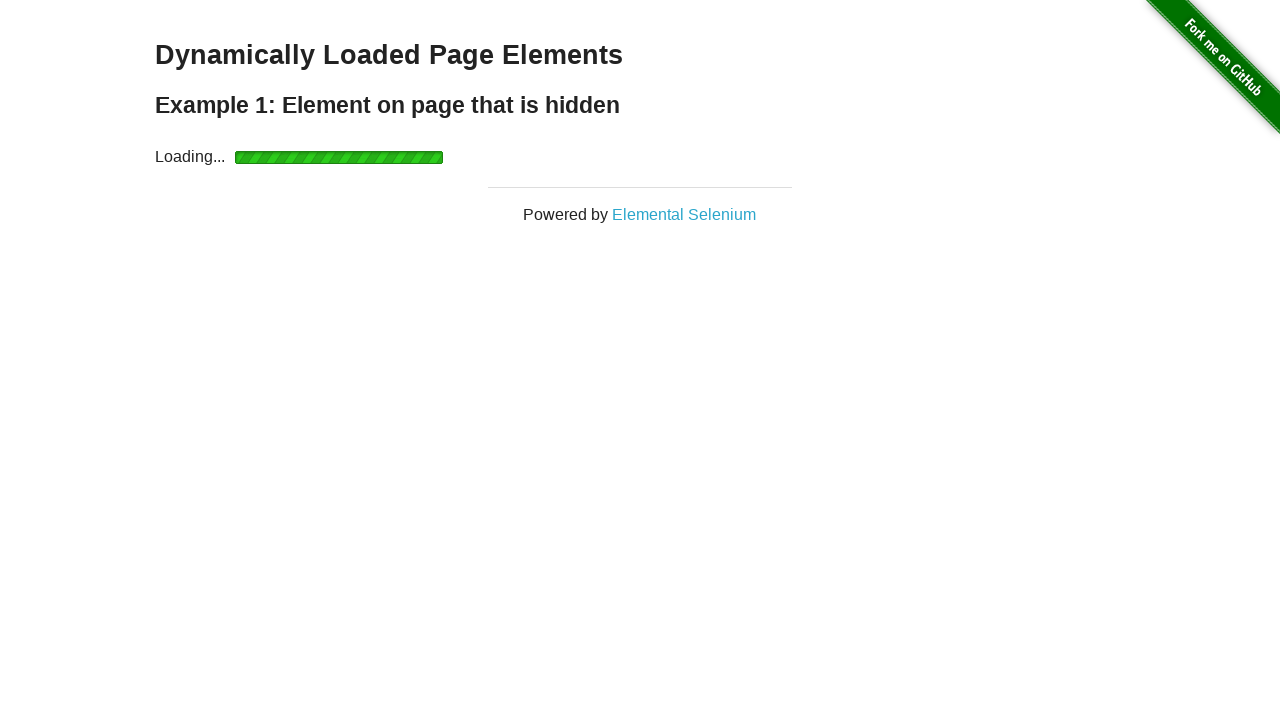

Dynamic content loaded - finish element appeared
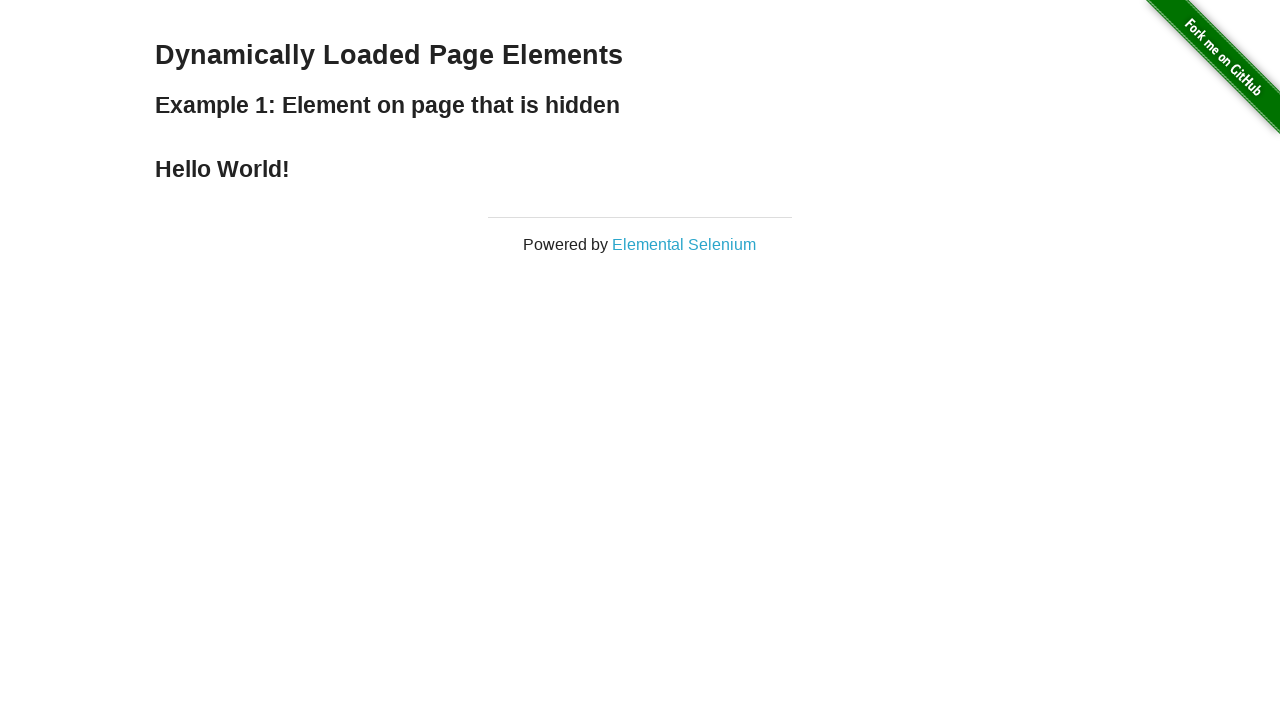

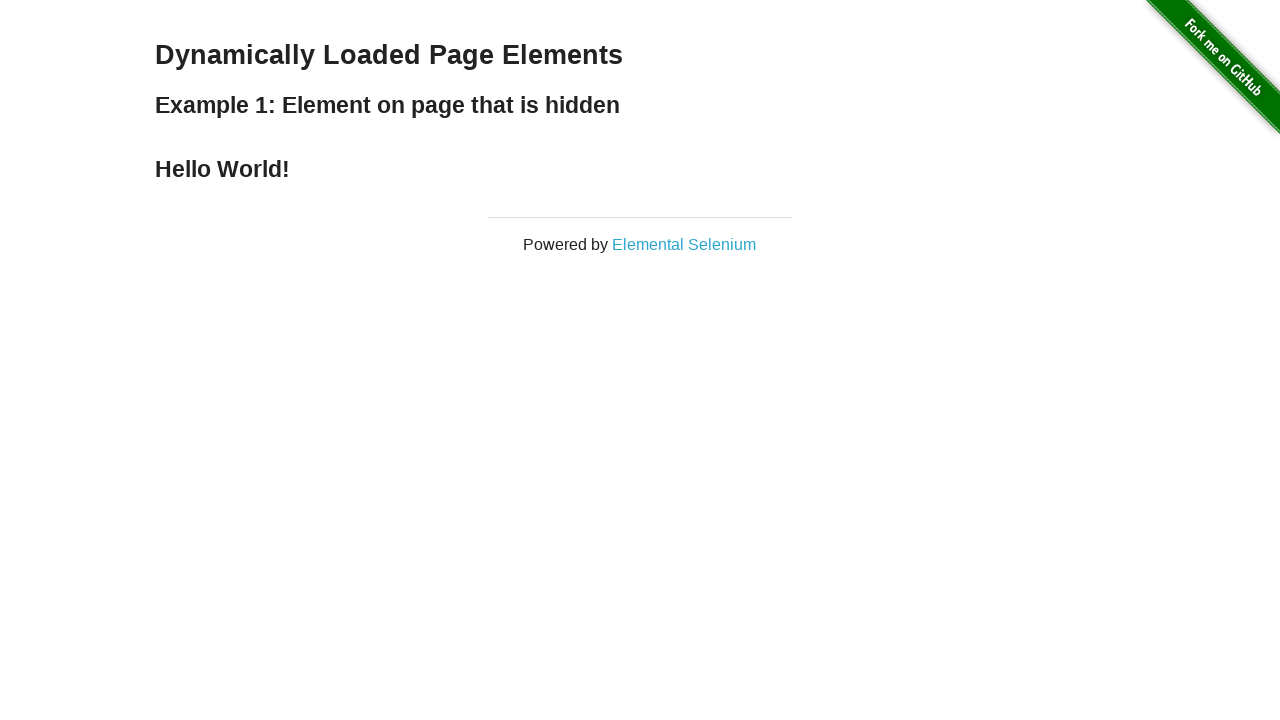